Tests notification message functionality by clicking a link and verifying the notification text appears

Starting URL: https://the-internet.herokuapp.com/notification_message_rendered

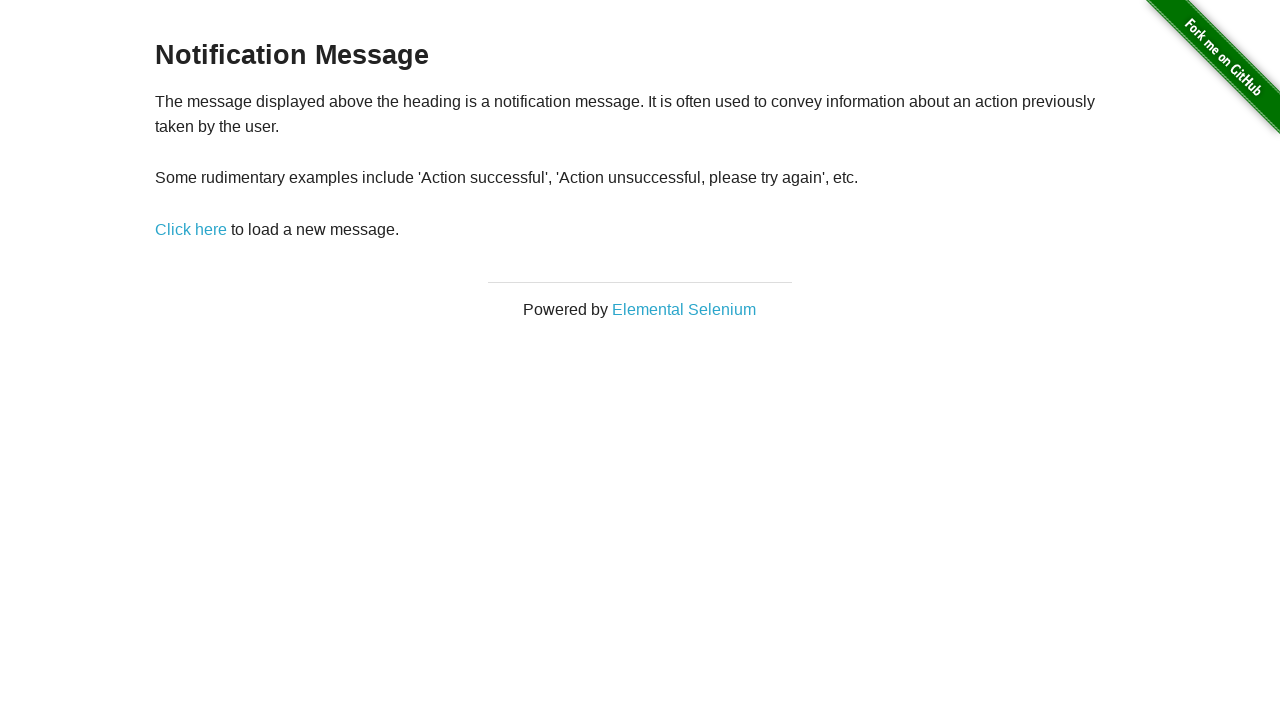

Clicked 'Click here' link to trigger notification at (191, 229) on xpath=//a[contains(text(),'Click here')]
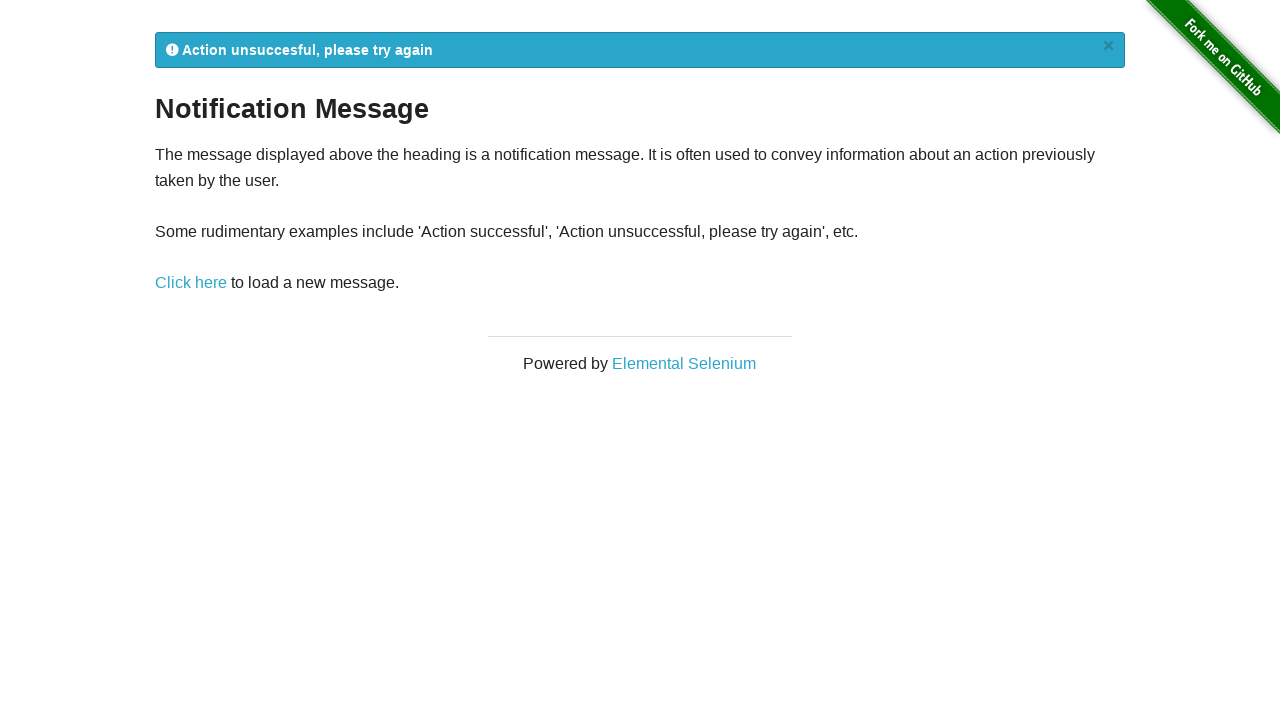

Notification message element became visible
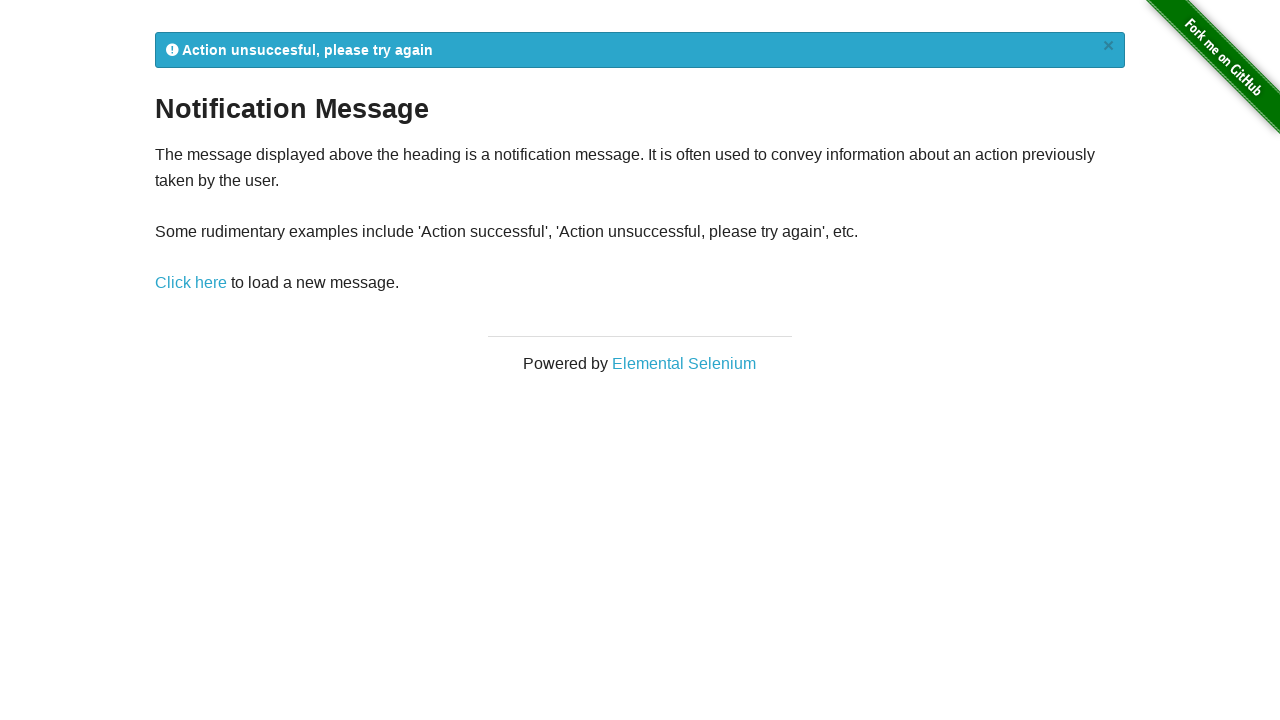

Located notification element
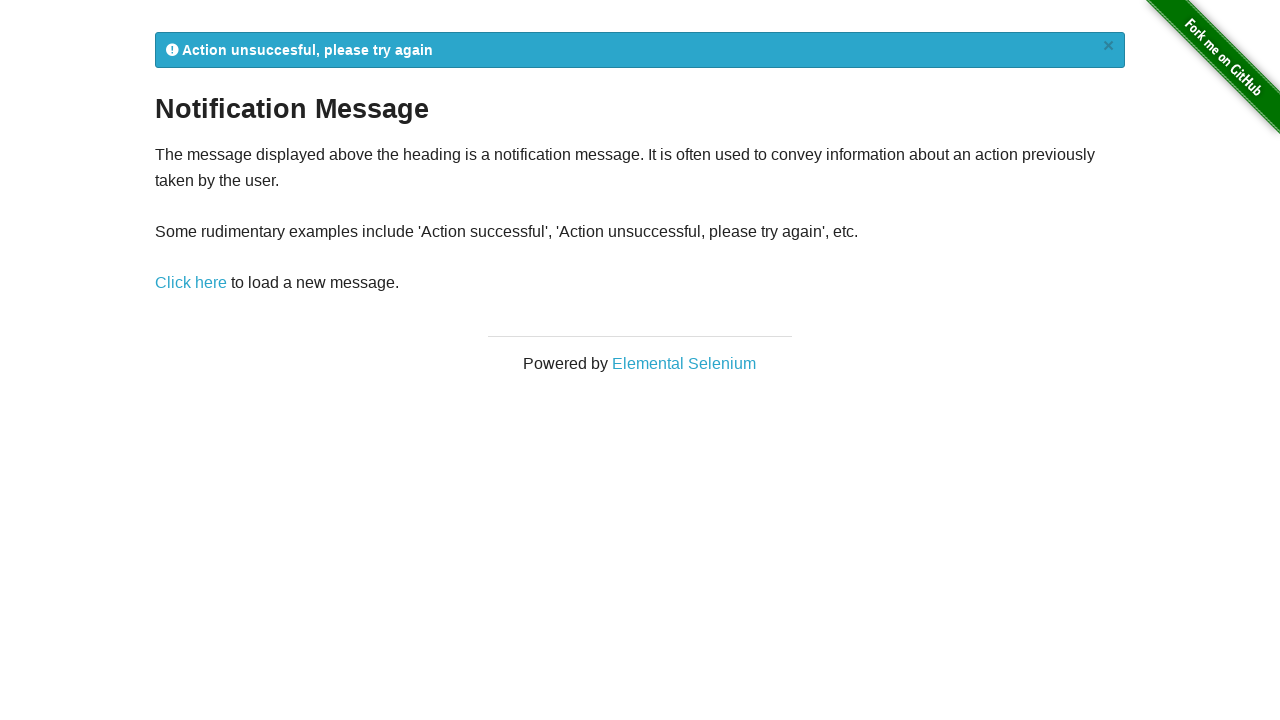

Verified notification element is visible
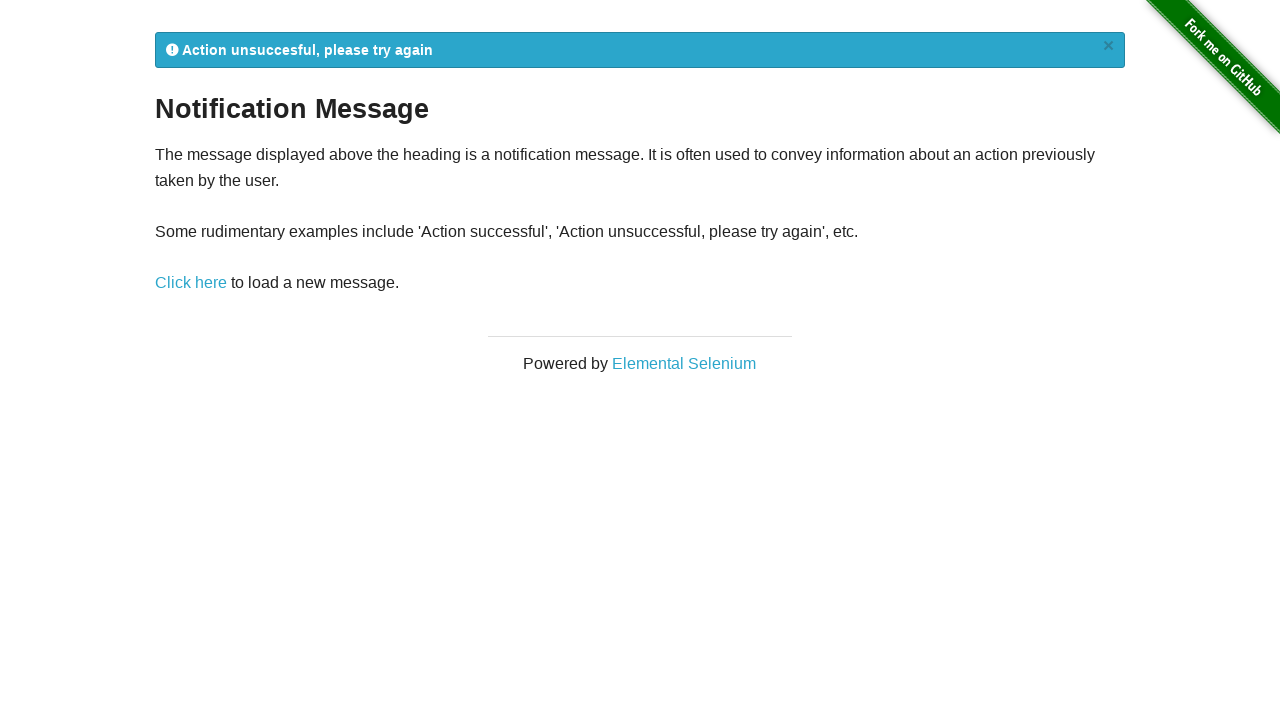

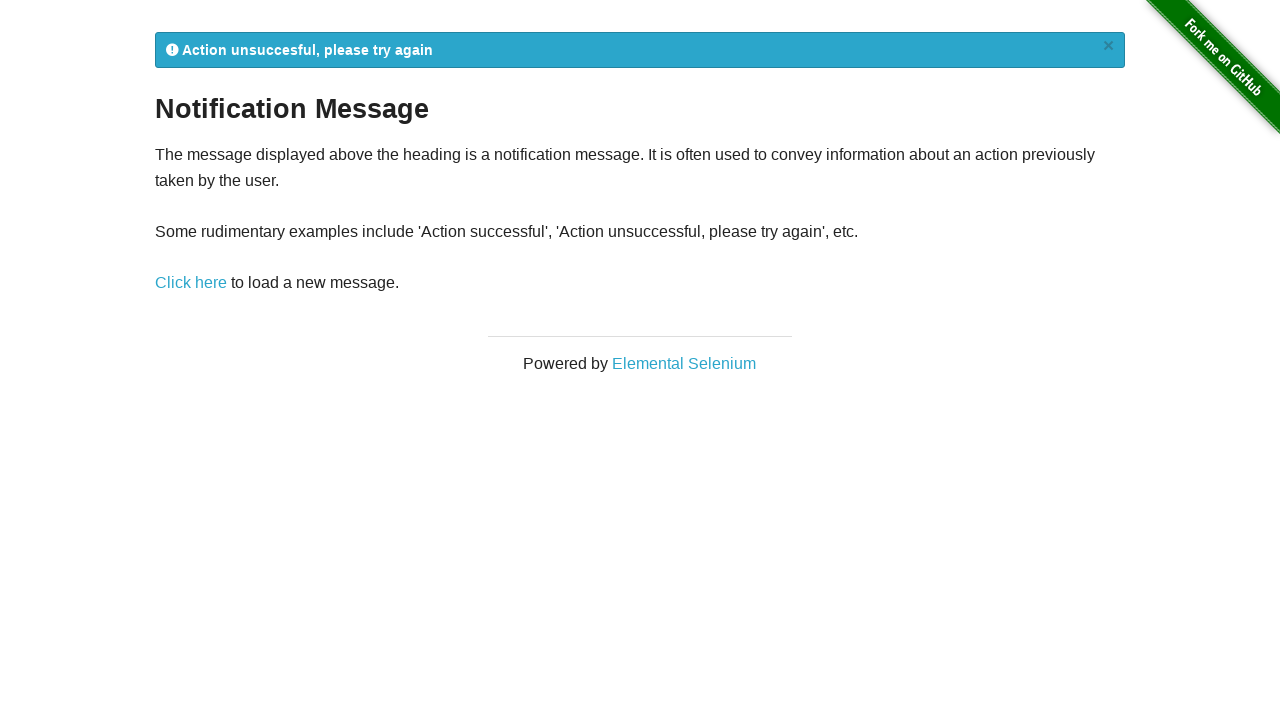